Tests JavaScript executor functionality on a practice automation page by filling a text box, highlighting elements, clicking a checkbox, scrolling the page, and zooming the page

Starting URL: https://testautomationpractice.blogspot.com/

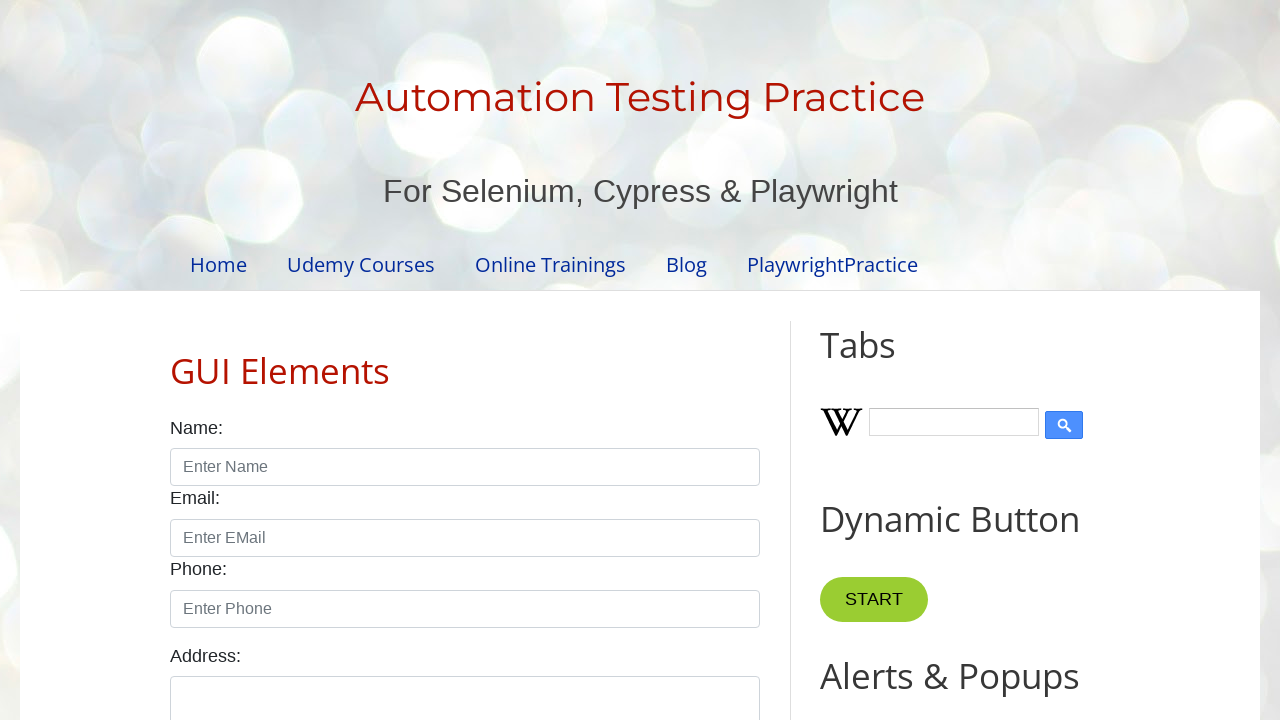

Filled name text box with 'Hansi' on input#name
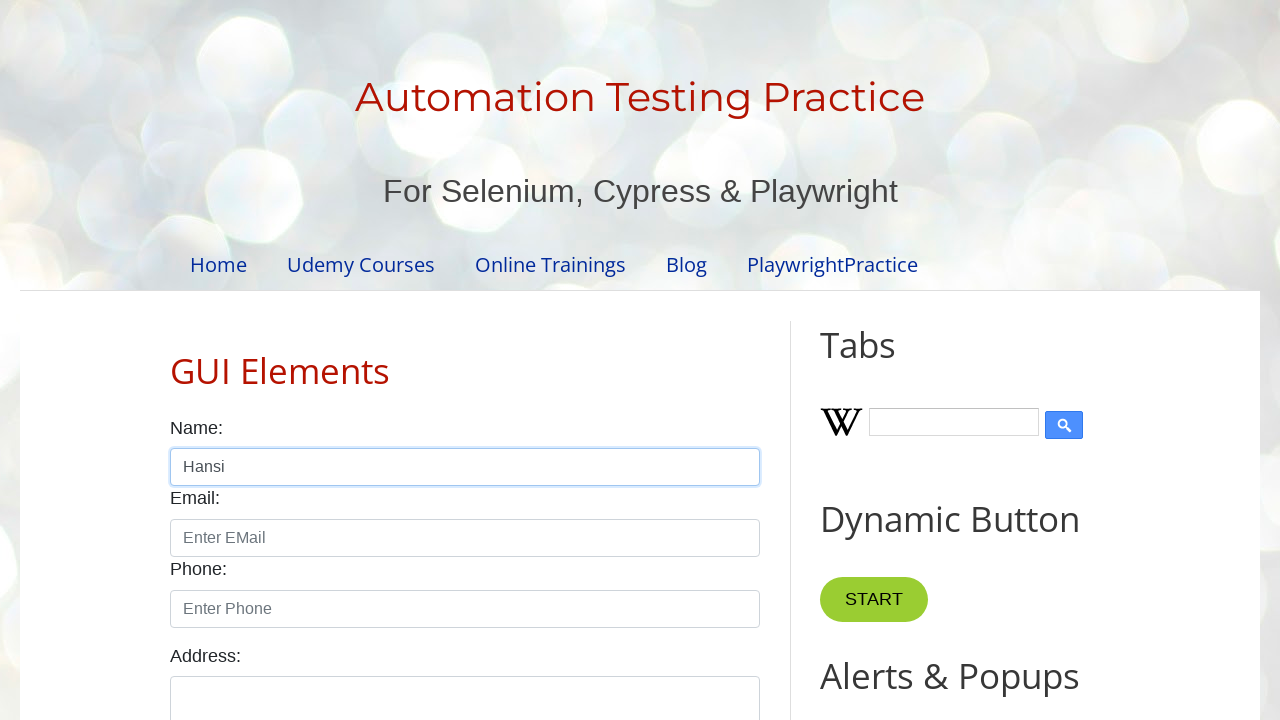

Highlighted name text box with red border and yellow background
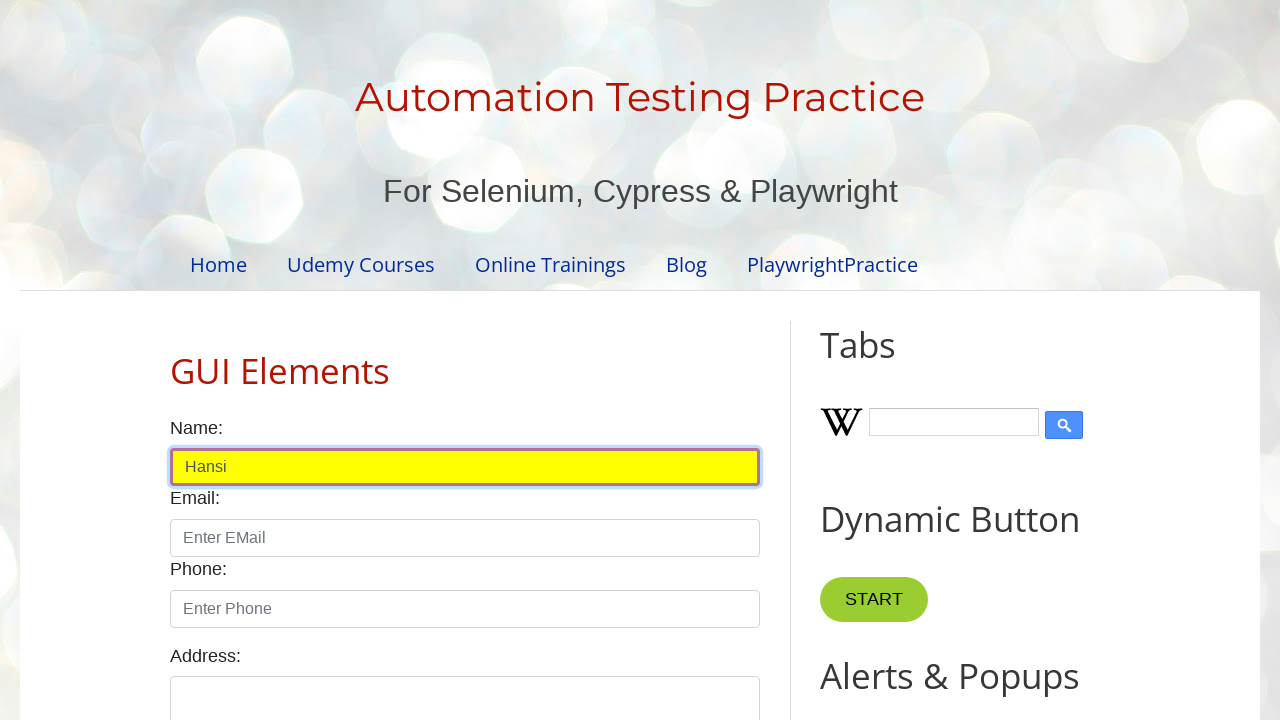

Clicked male checkbox at (176, 360) on input#male
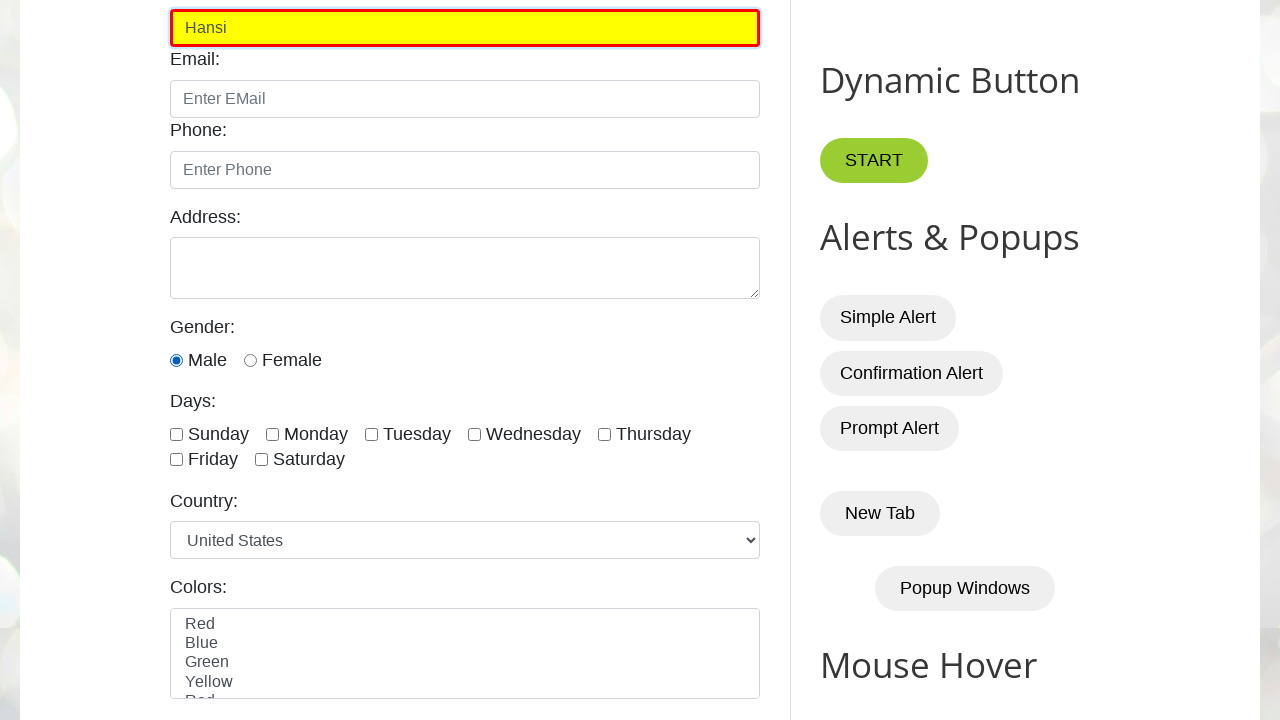

Scrolled page to 1000px down
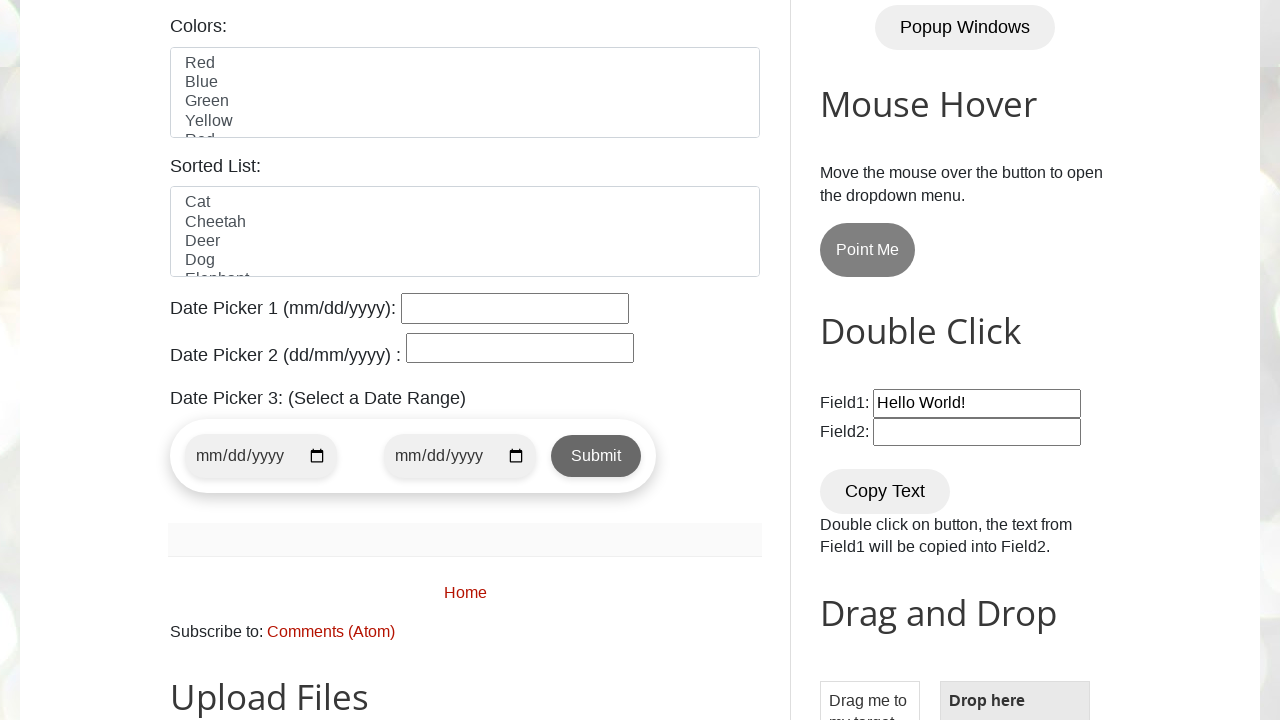

Scrolled page to bottom
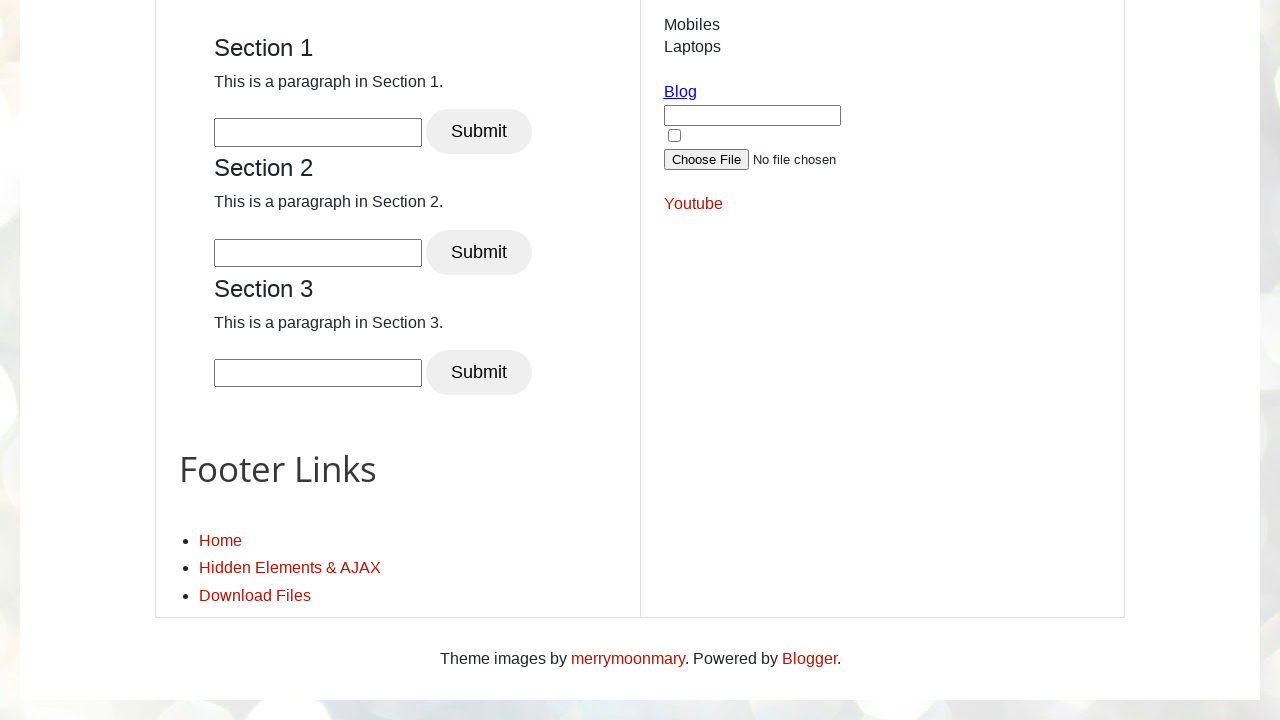

Scrolled page back to top
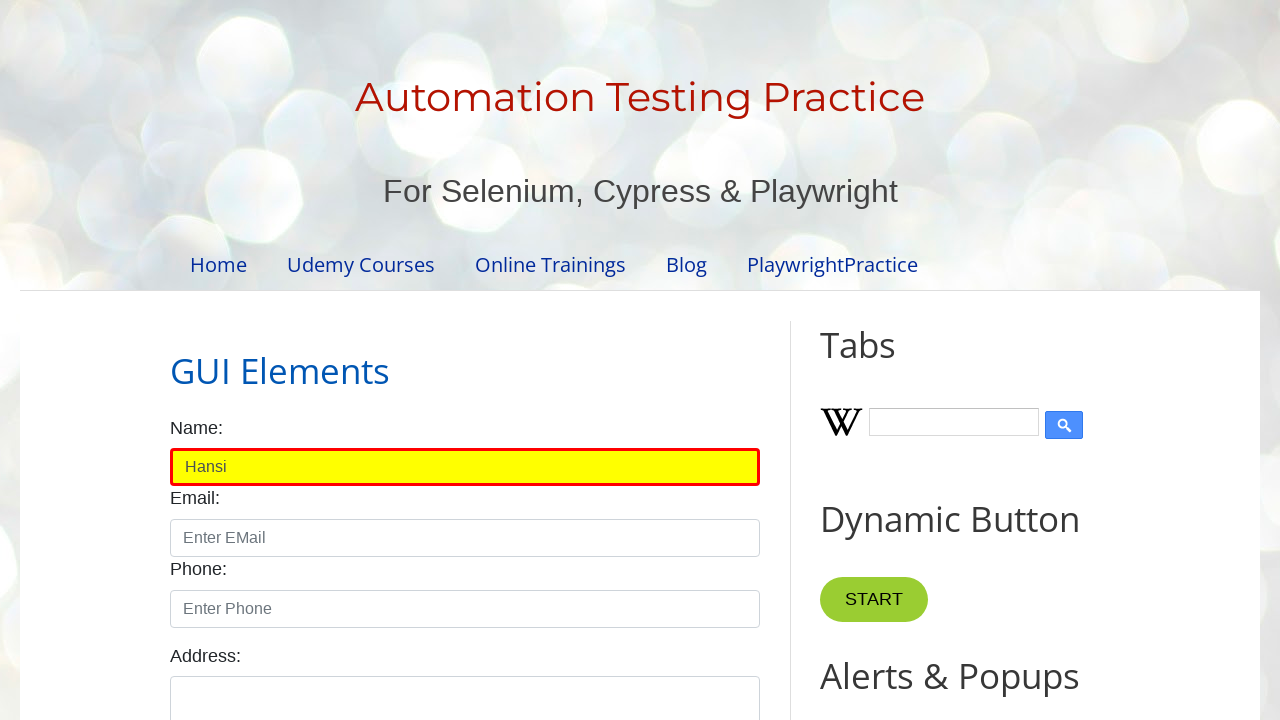

Scrolled until Gender label is visible
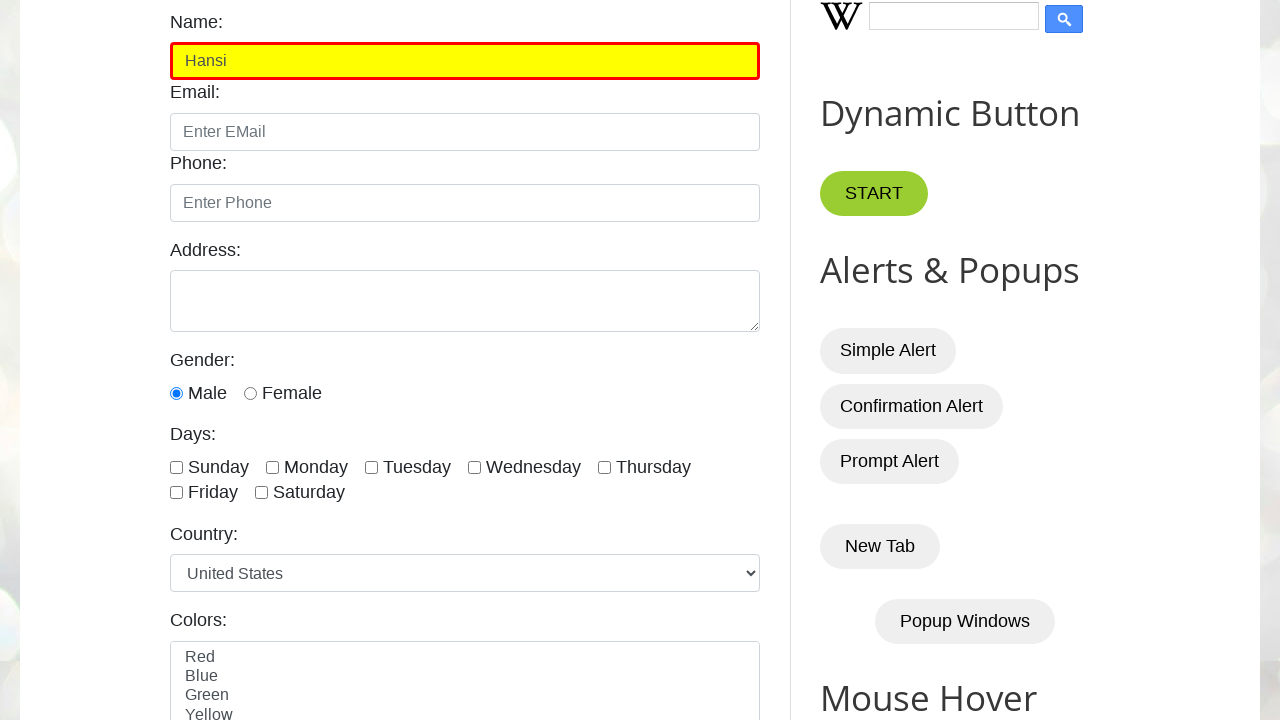

Reloaded the page
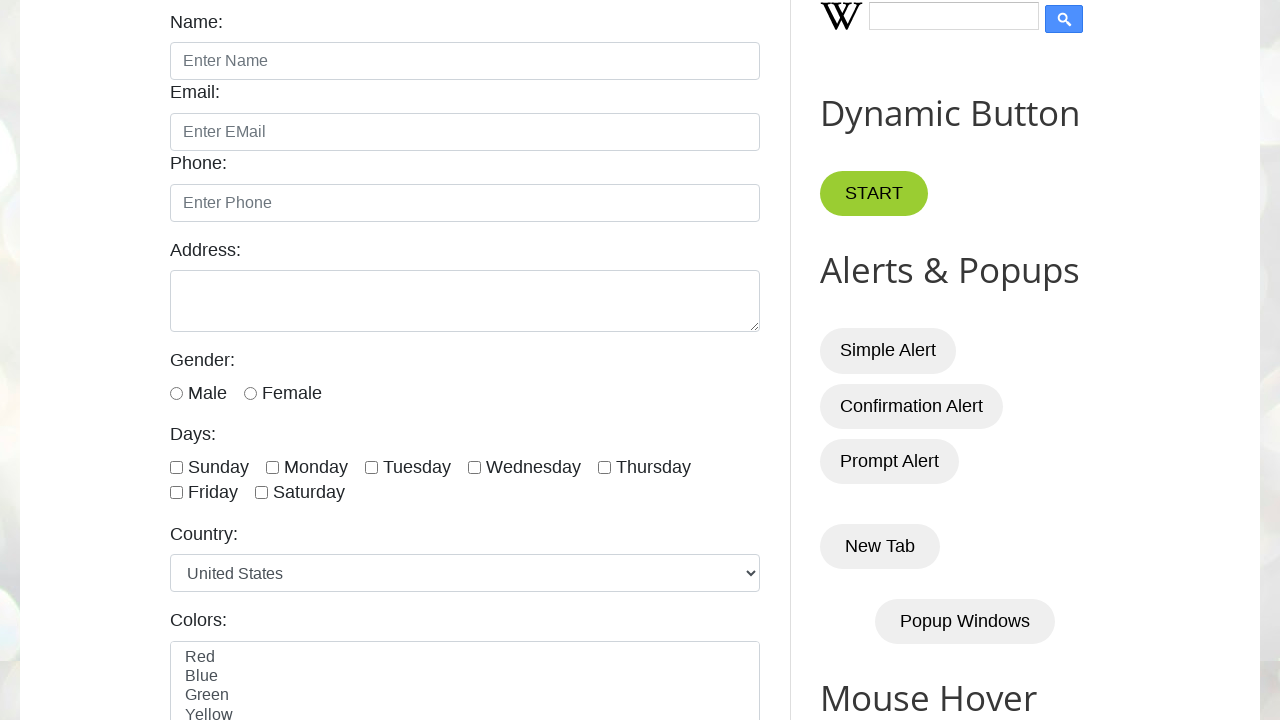

Zoomed page to 150%
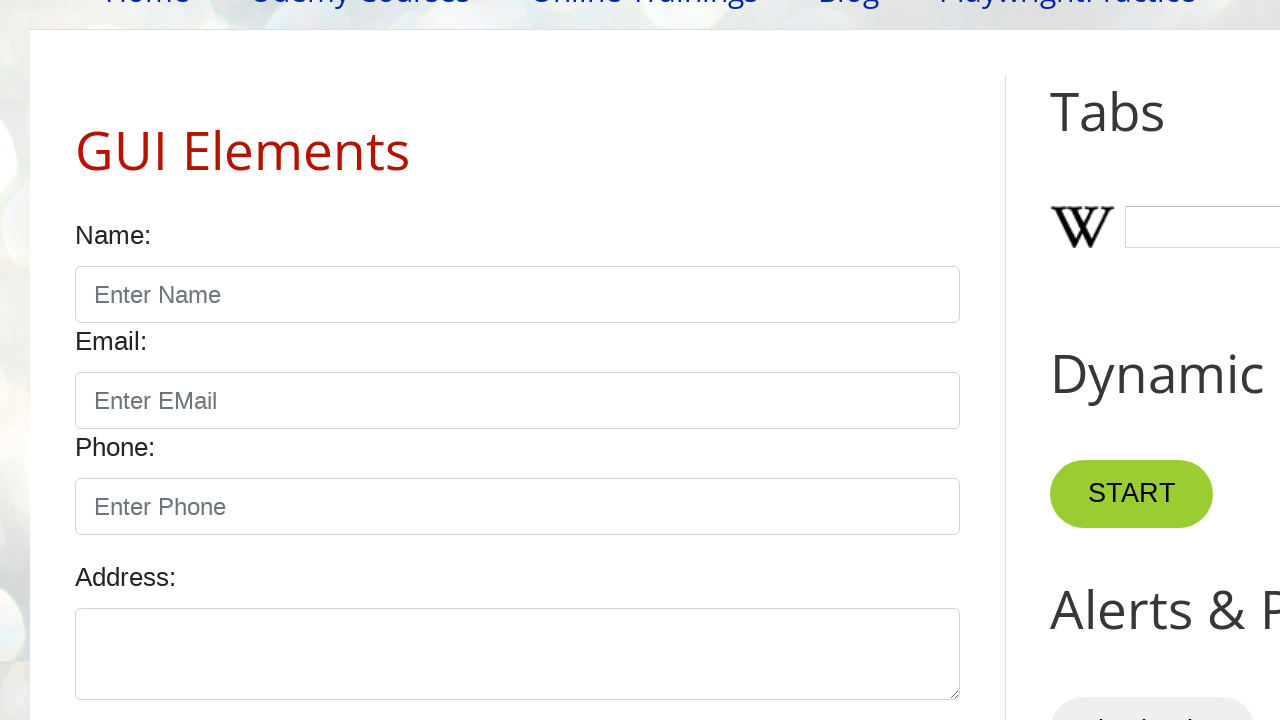

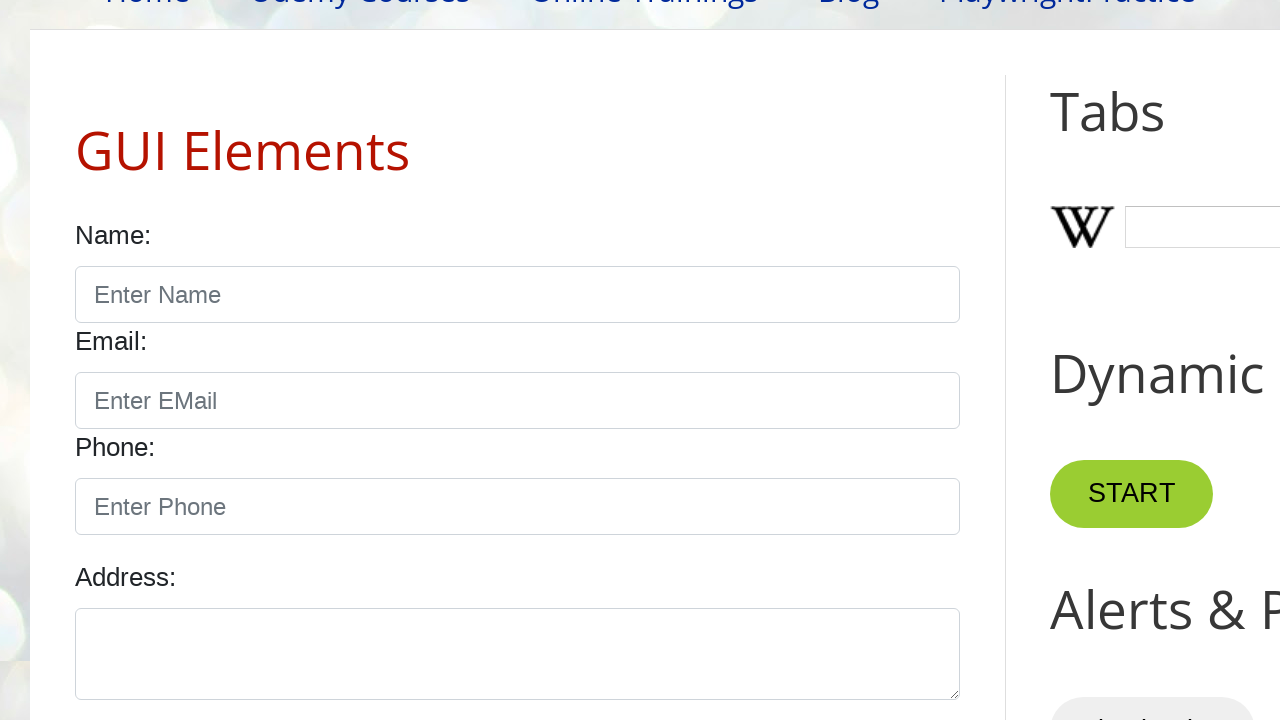